Tests that entering a net income below minimum displays an error message

Starting URL: https://www.lhv.ee/et/liising#max-payment

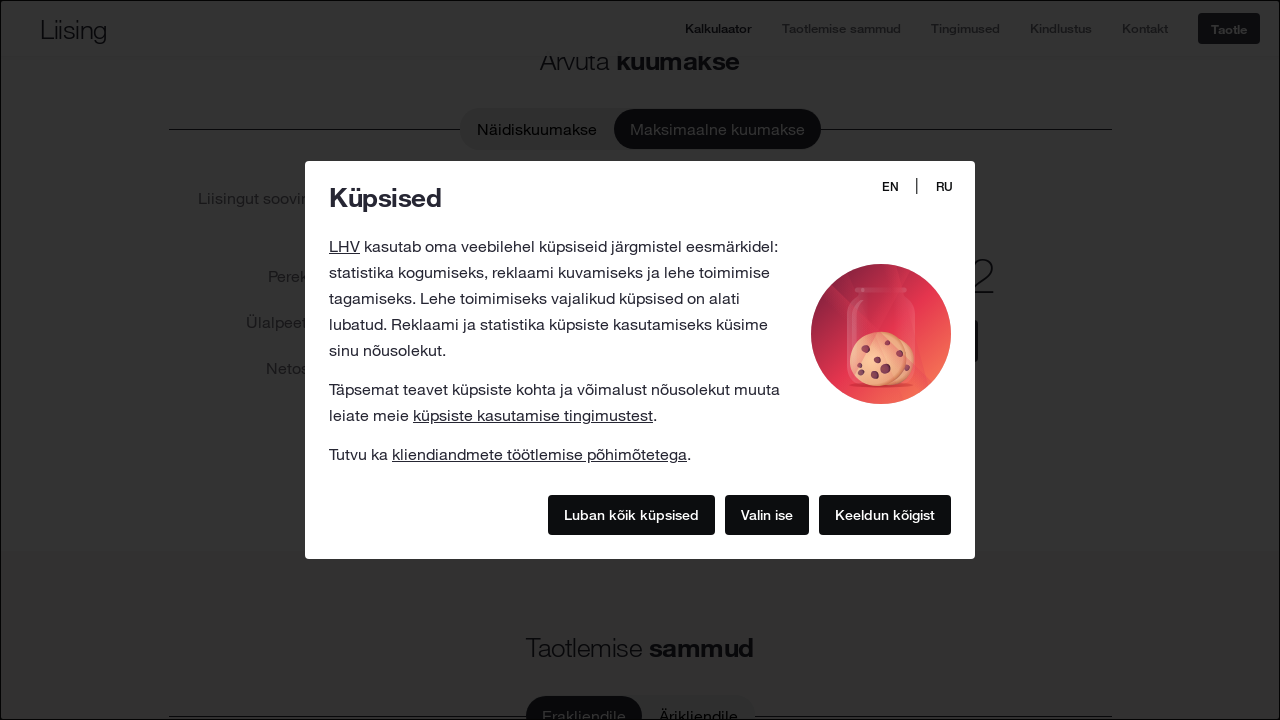

Filled monthly income field with 799.9 (below minimum threshold) on input#monthly-income
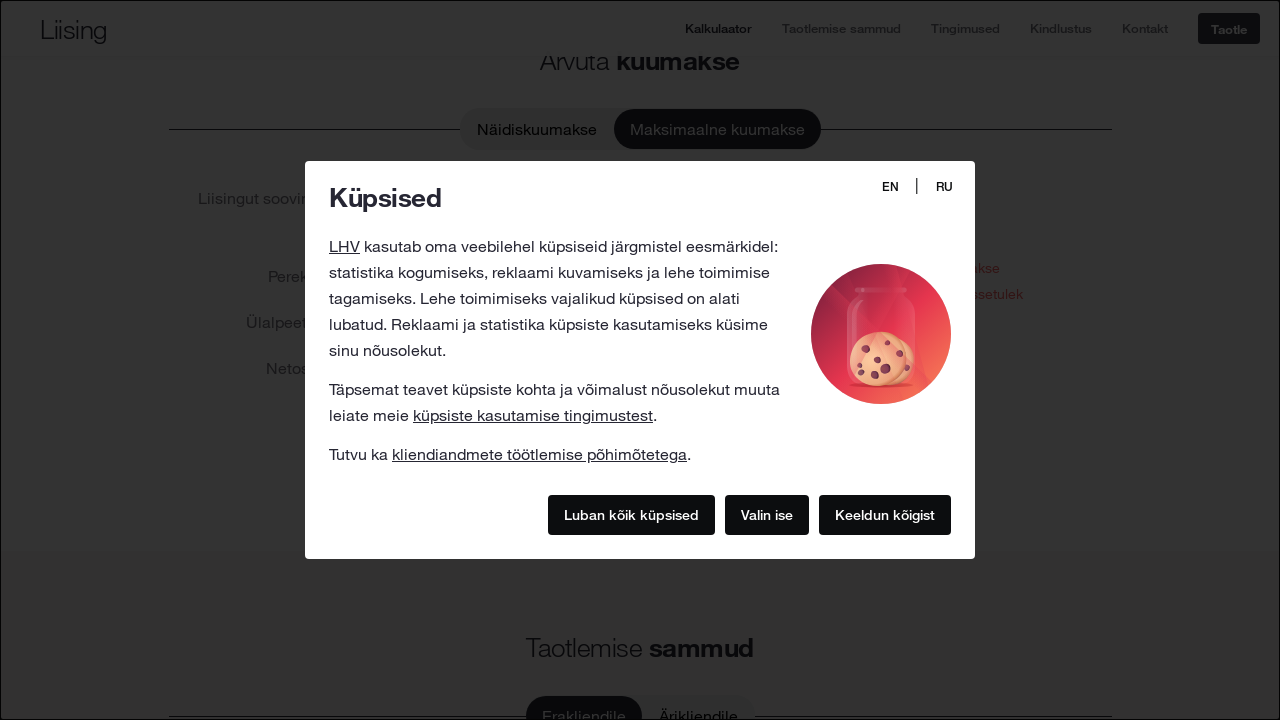

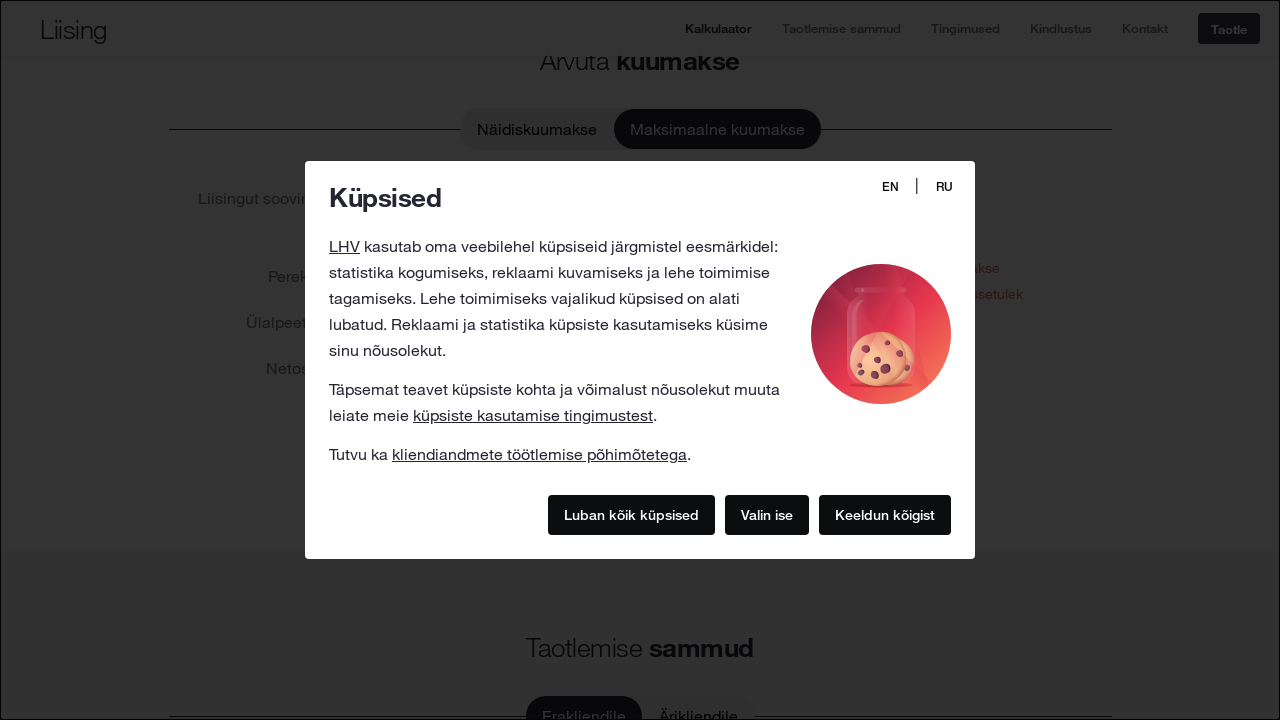